Navigates to a table demo page and searches through table cells to find a specific value ("Firefox 1.5")

Starting URL: https://wet-boew.github.io/v4.0-ci/demos/tables/tables-en.html

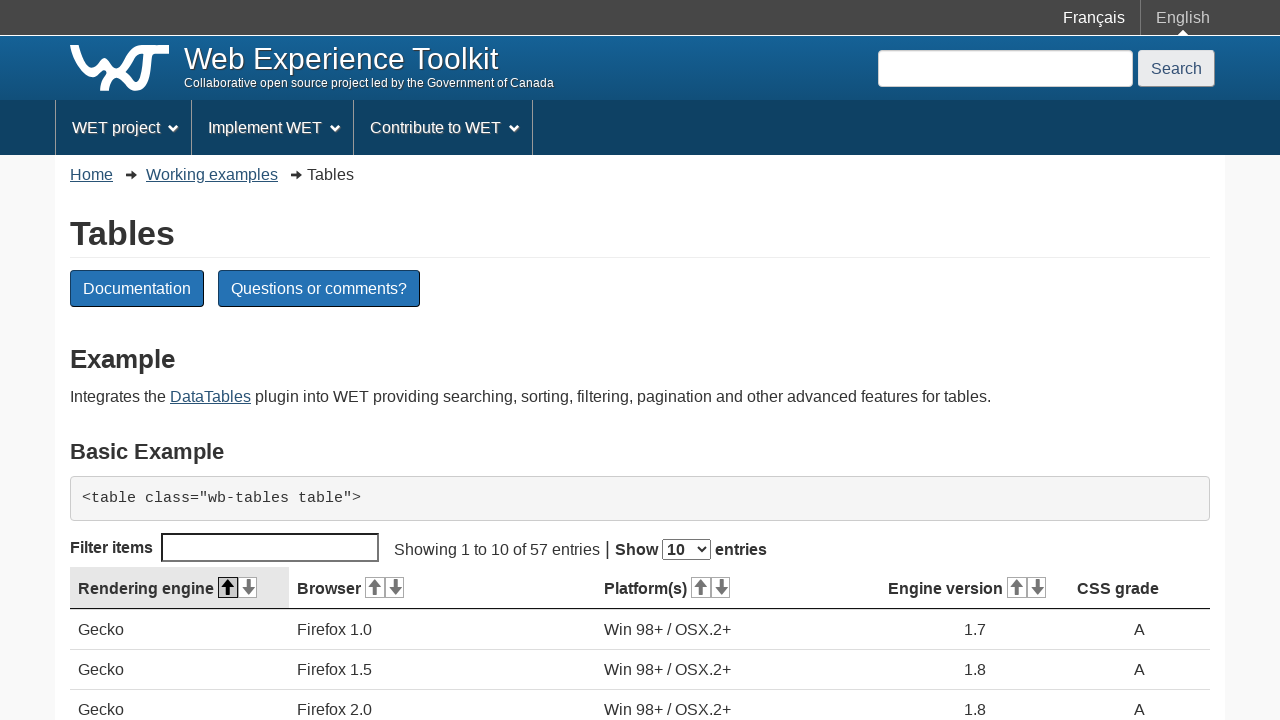

Navigated to table demo page
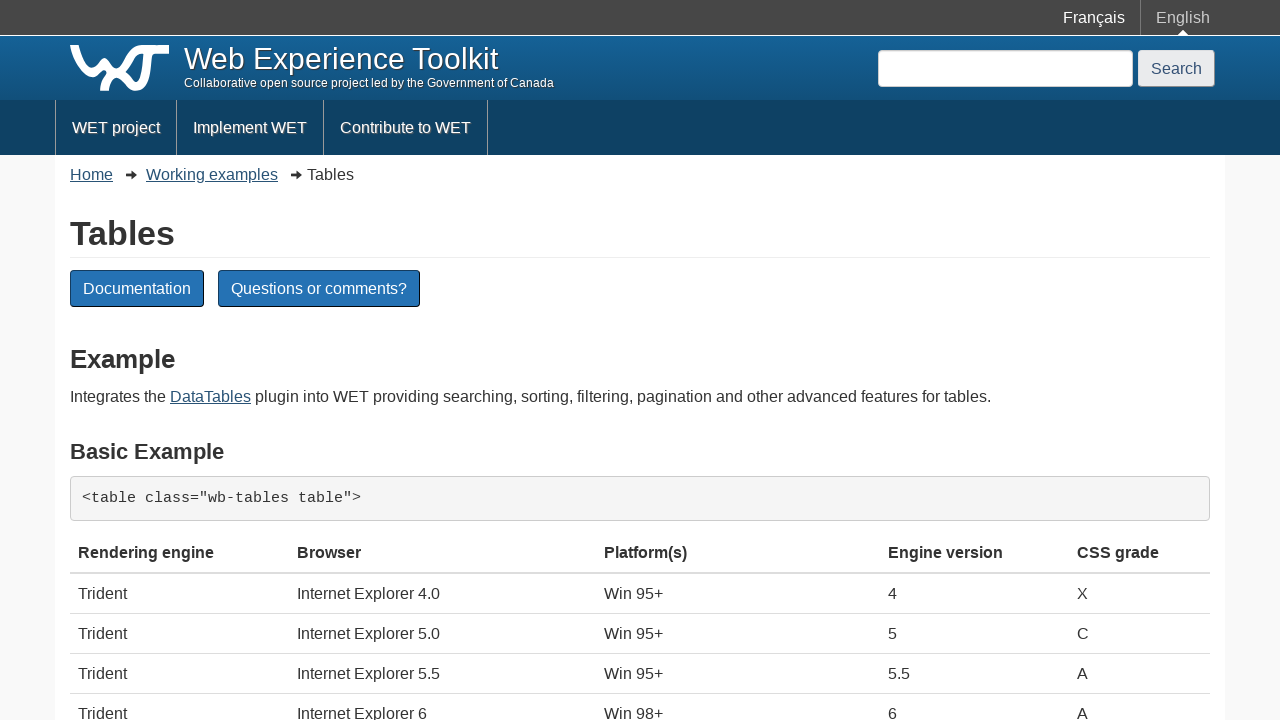

Table body loaded on the page
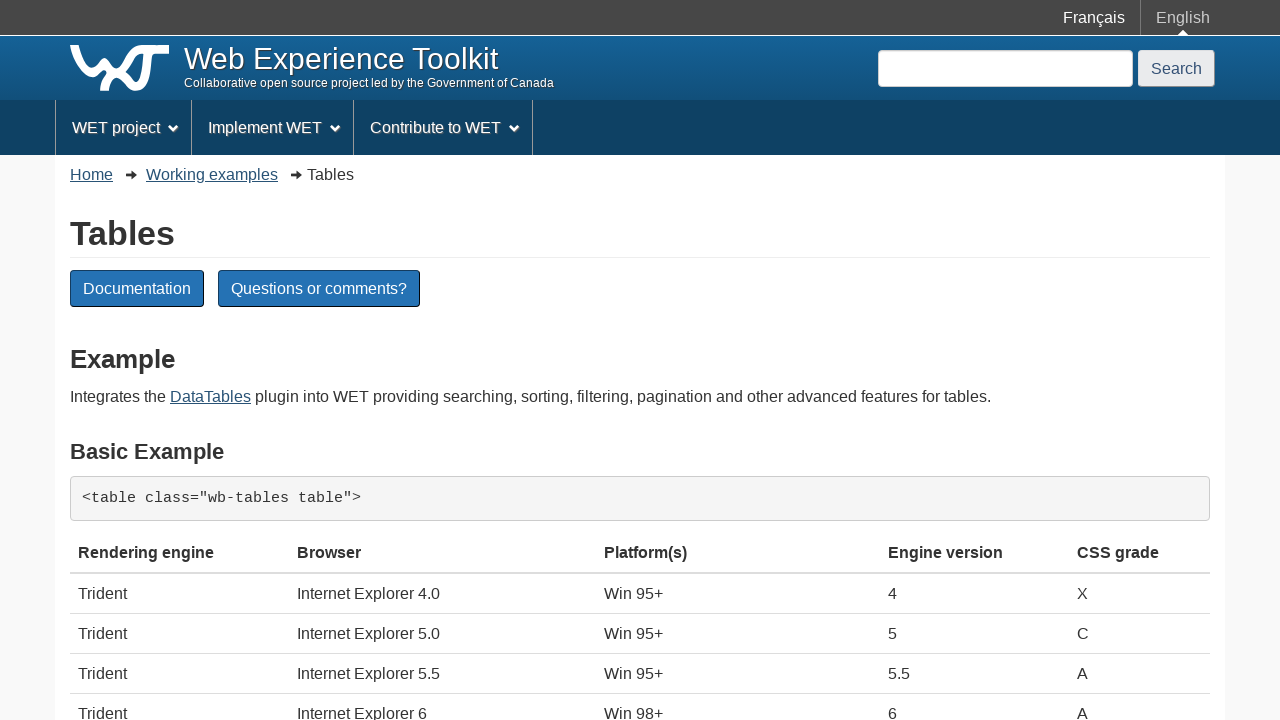

Located table body element
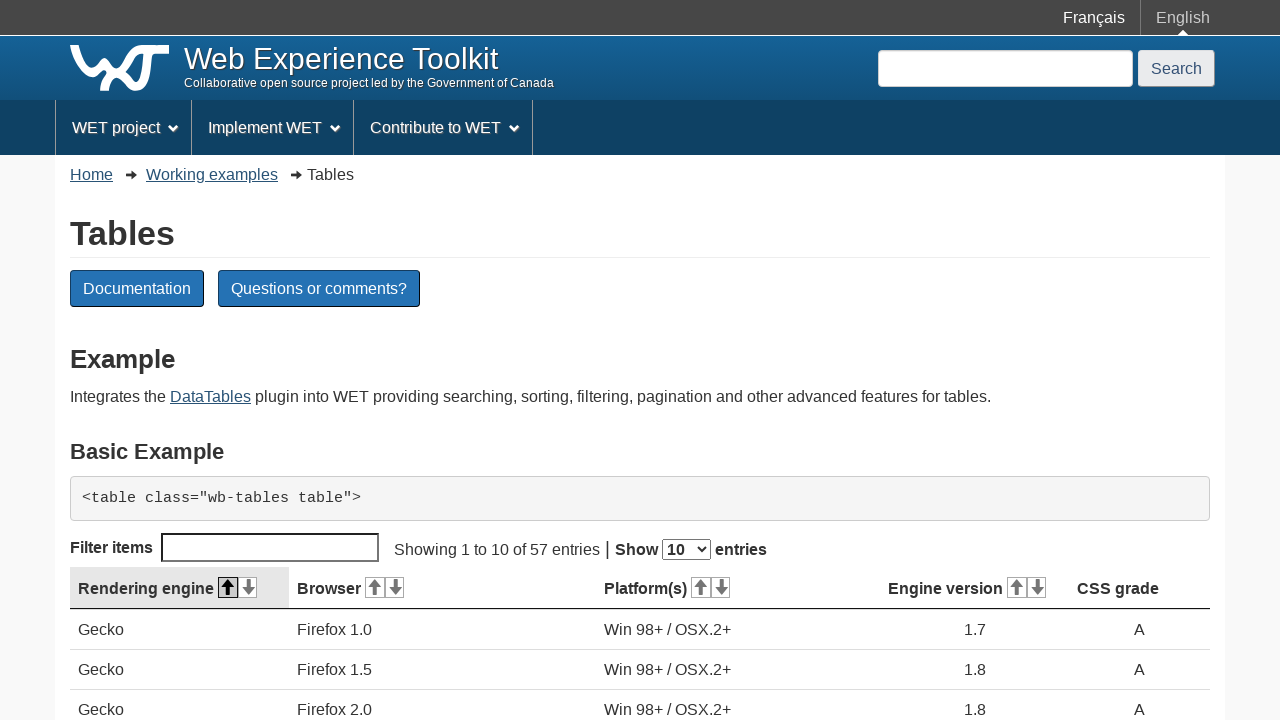

Retrieved all 58 rows from table
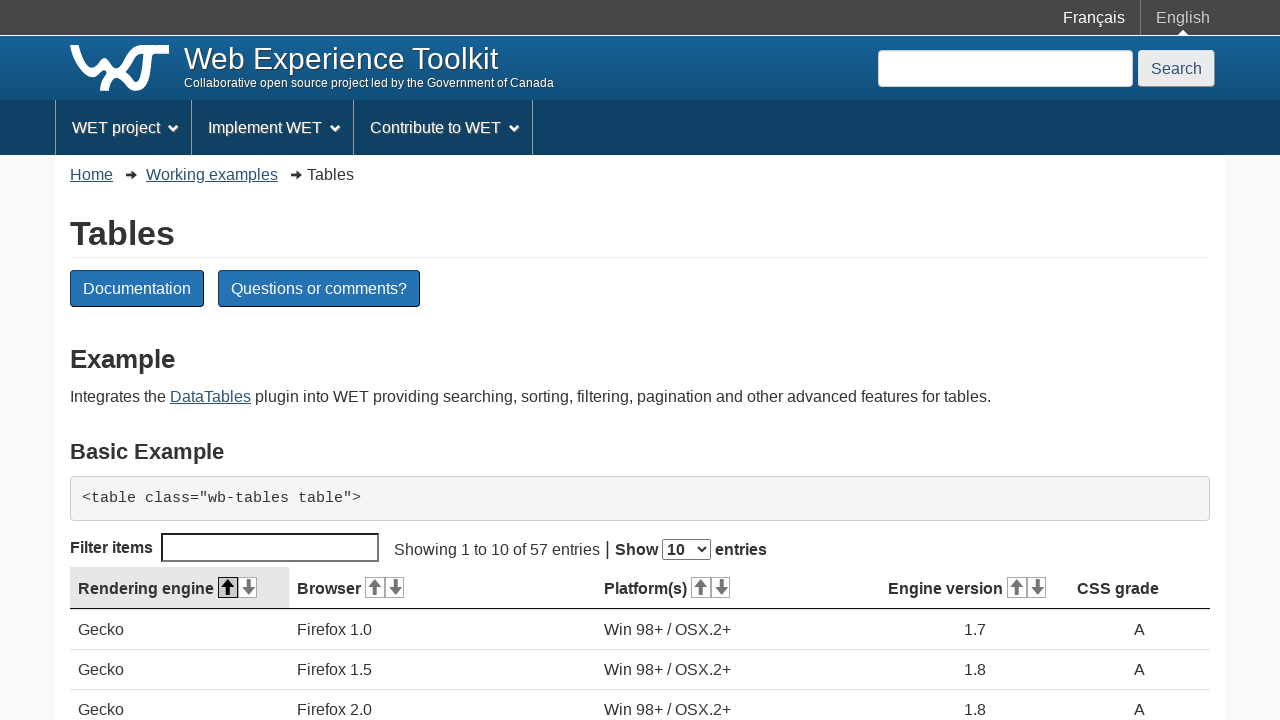

Found 'Firefox 1.5' at row 2, column 2
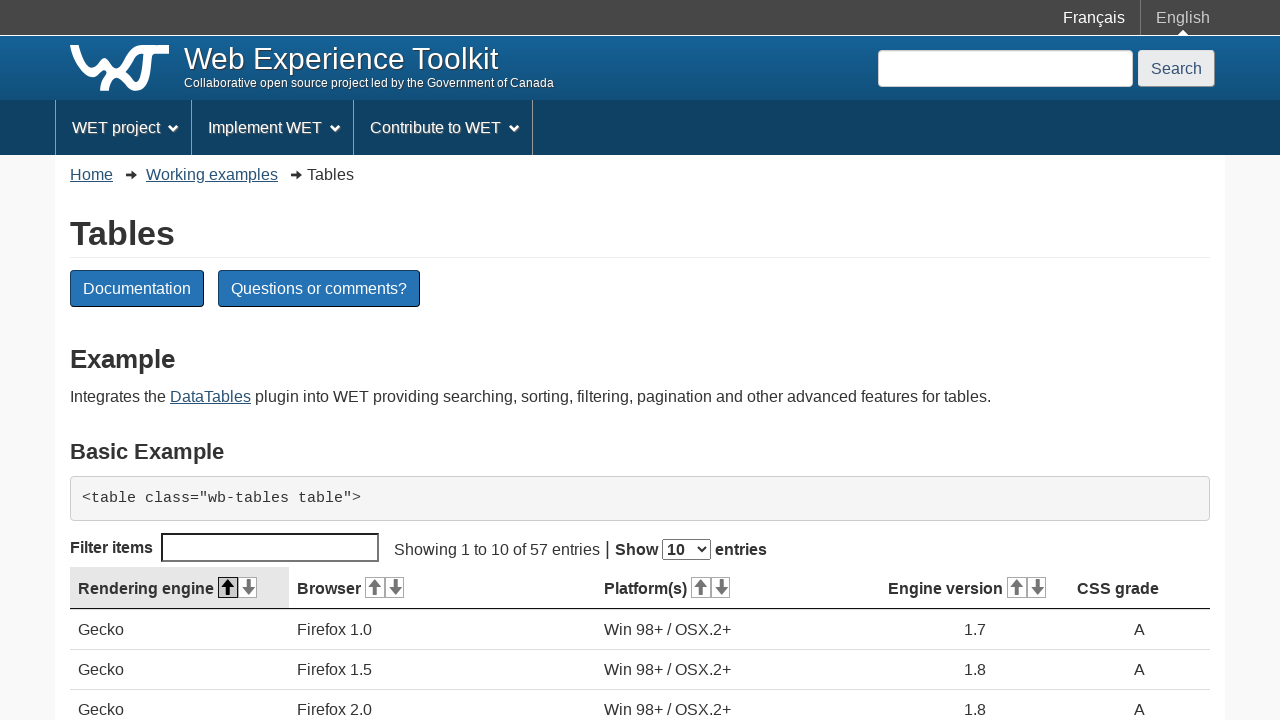

Found 'Firefox 1.5' at row 18, column 2
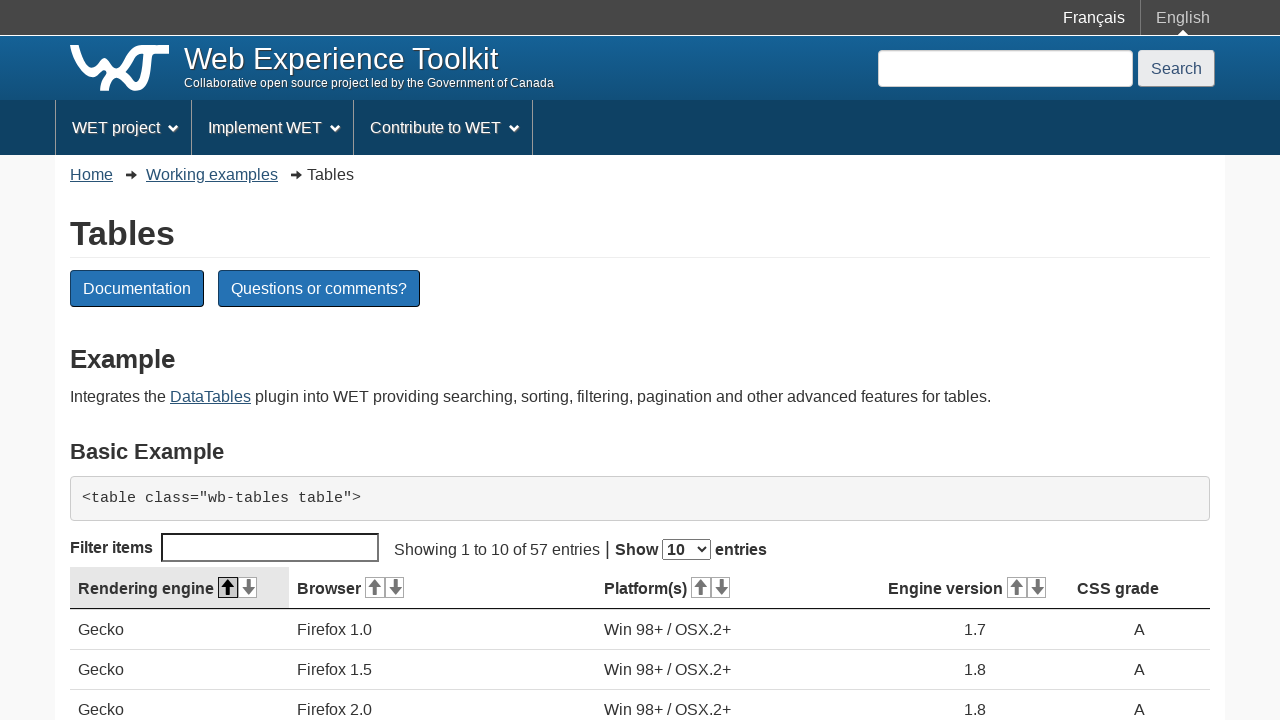

Found 'Firefox 1.5' at row 22, column 2
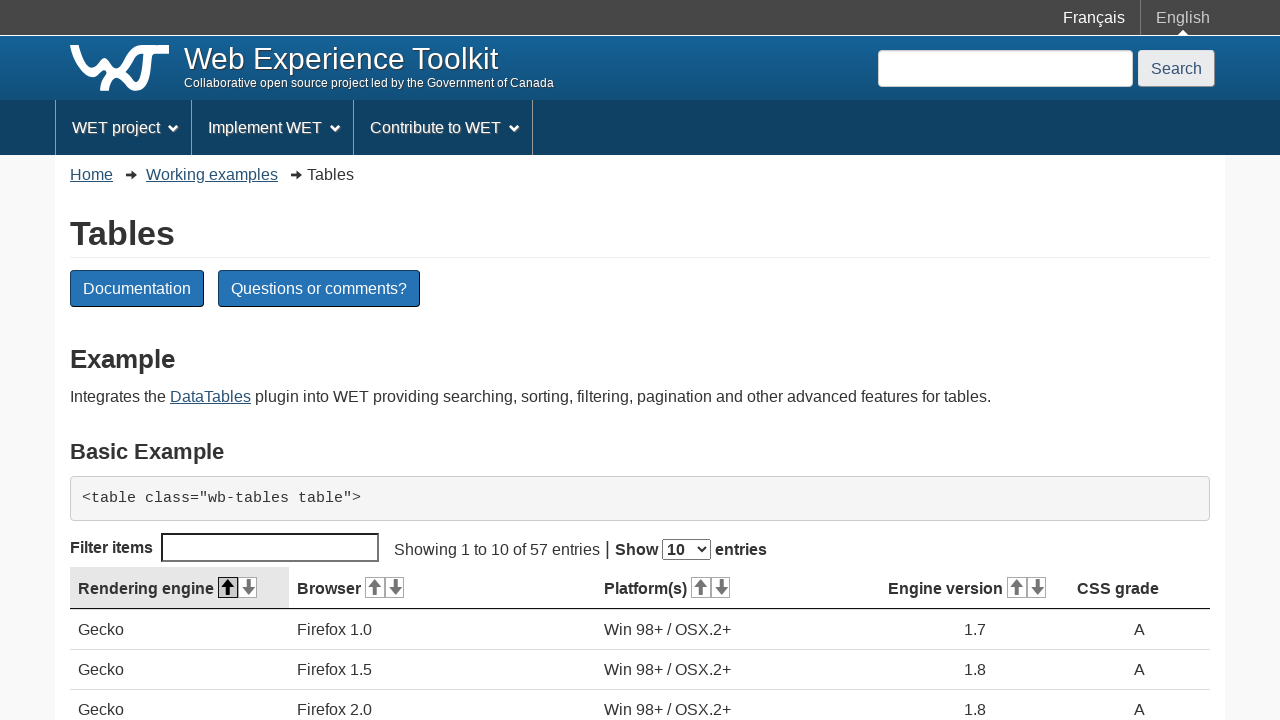

Found 'Firefox 1.5' at row 43, column 2
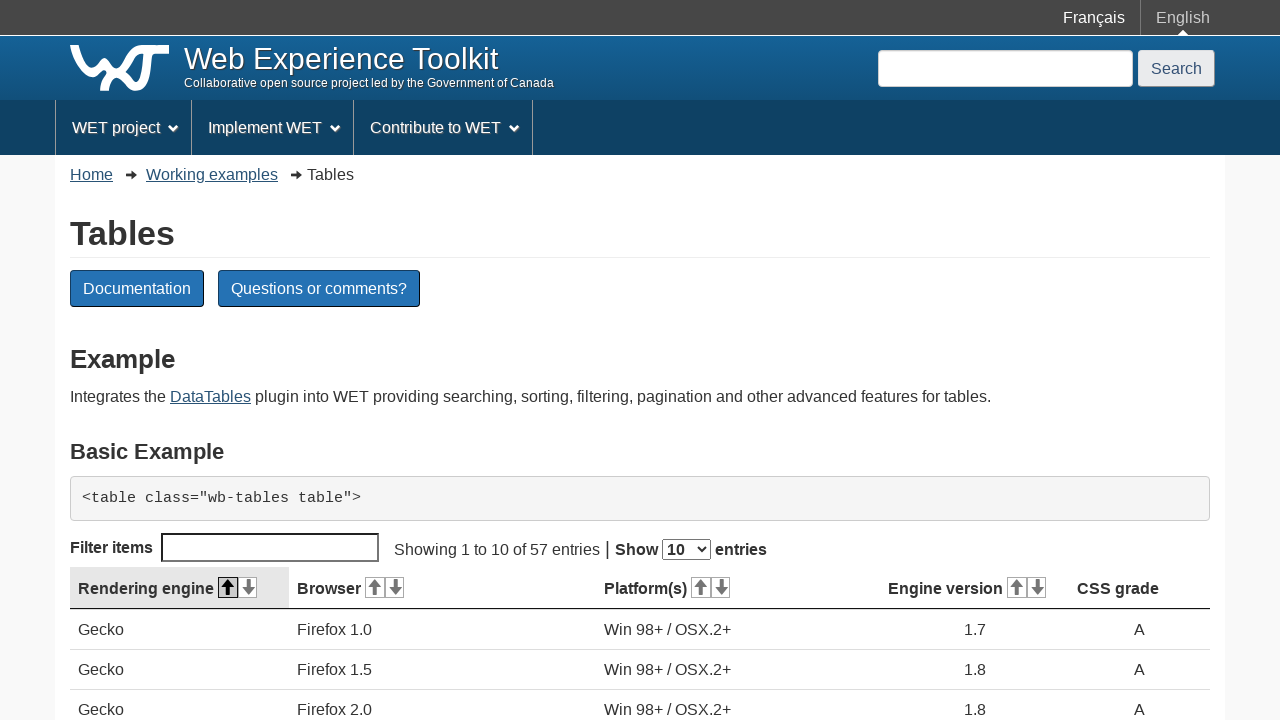

Found 'Firefox 1.5' at row 46, column 2
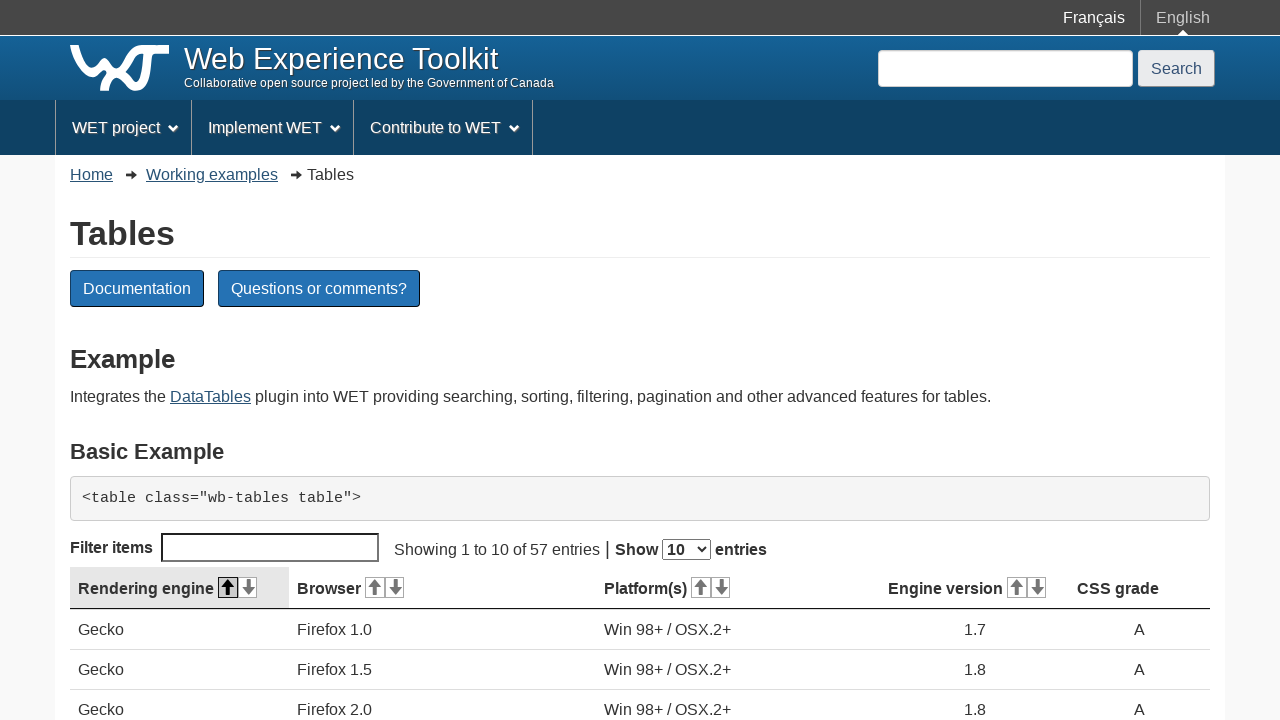

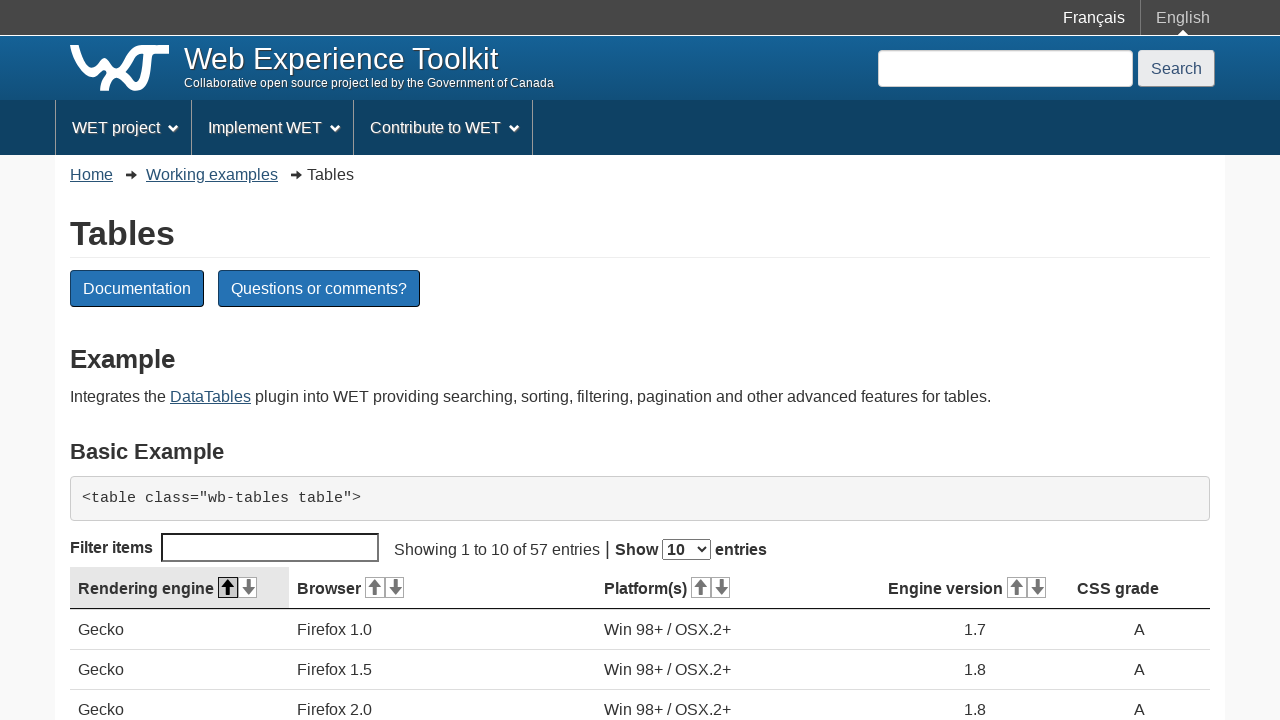